Tests infinite scroll functionality by continuously scrolling down the page for a period of time

Starting URL: https://the-internet.herokuapp.com/

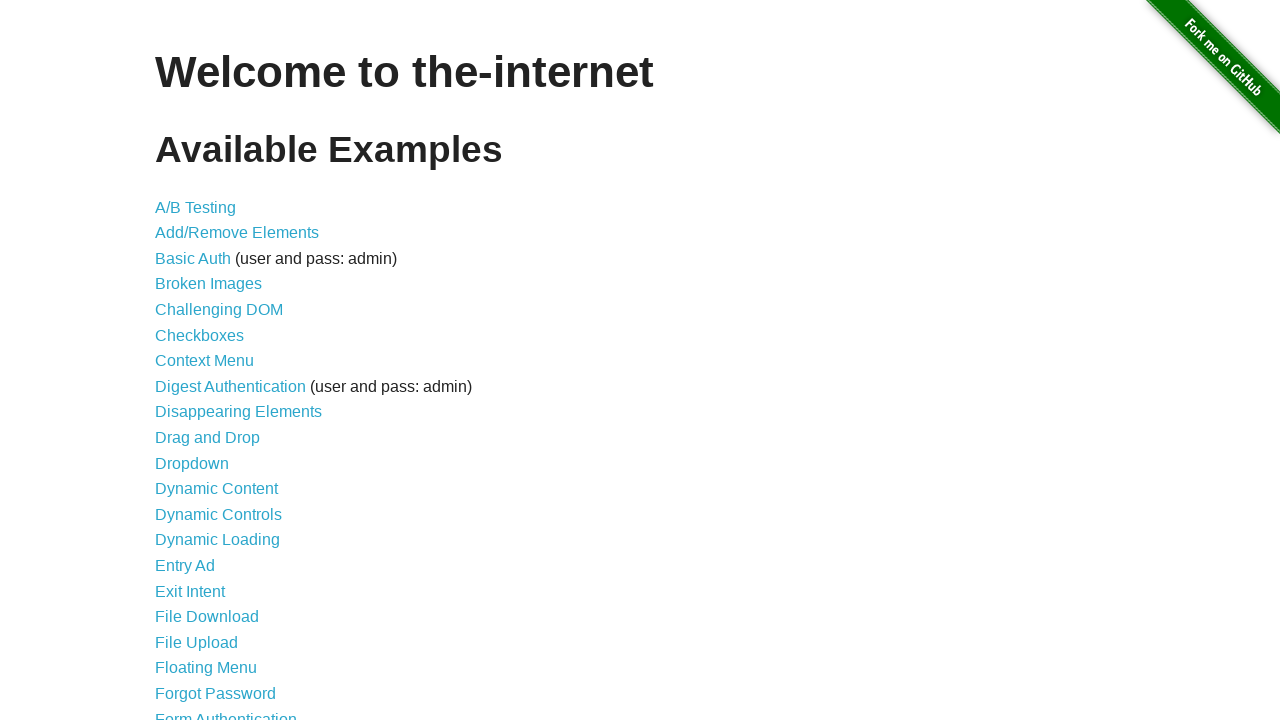

Clicked on the Infinite Scroll link at (201, 360) on text=Infinite Scroll
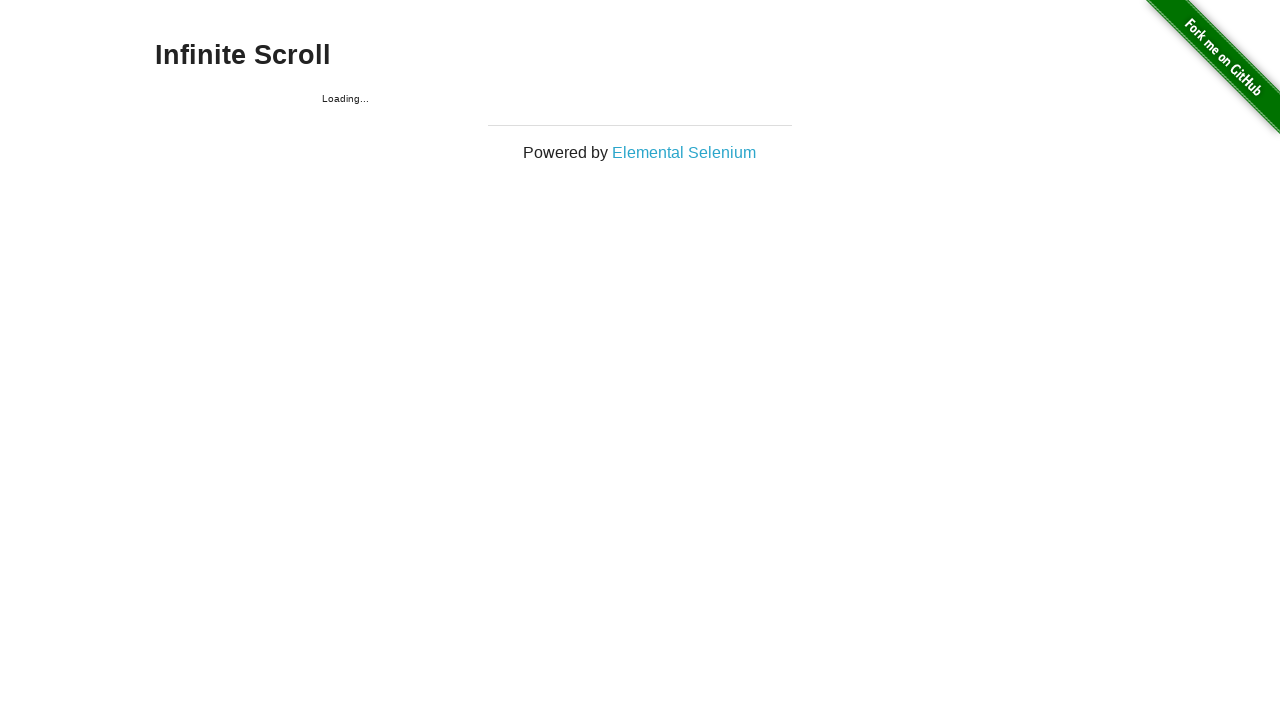

Scrolled down by 500 pixels
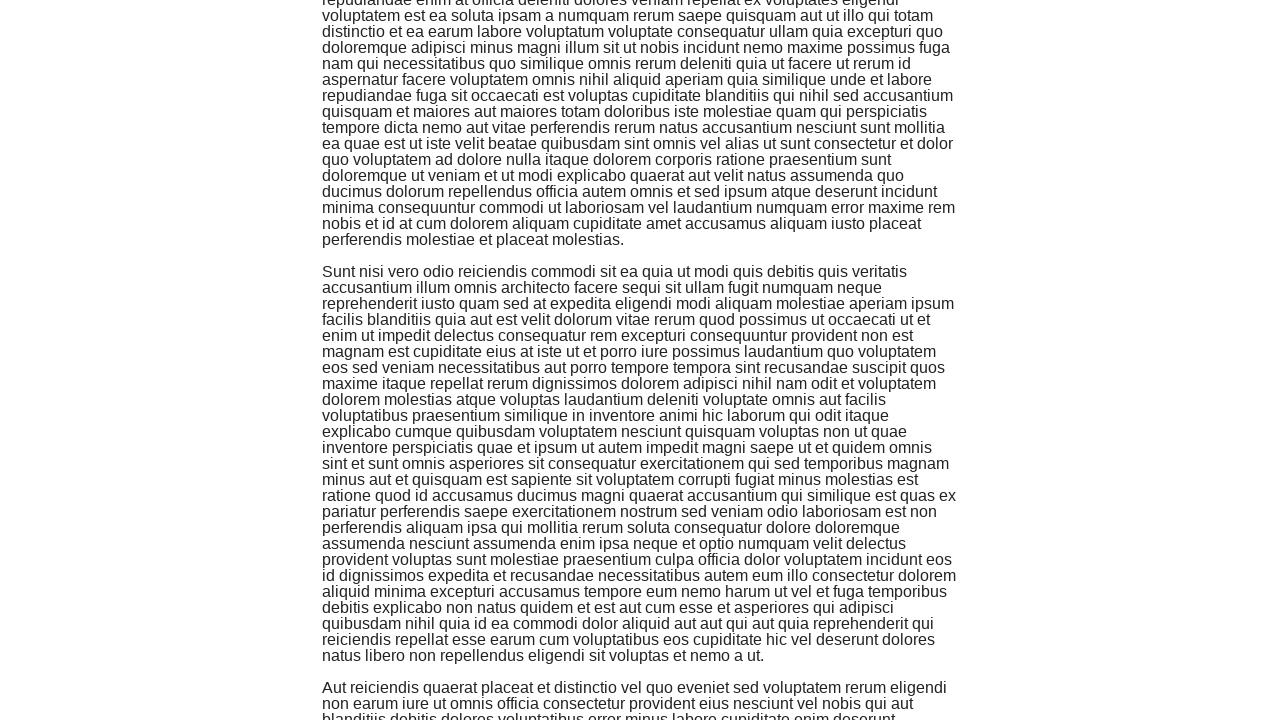

Scrolled down by 500 pixels
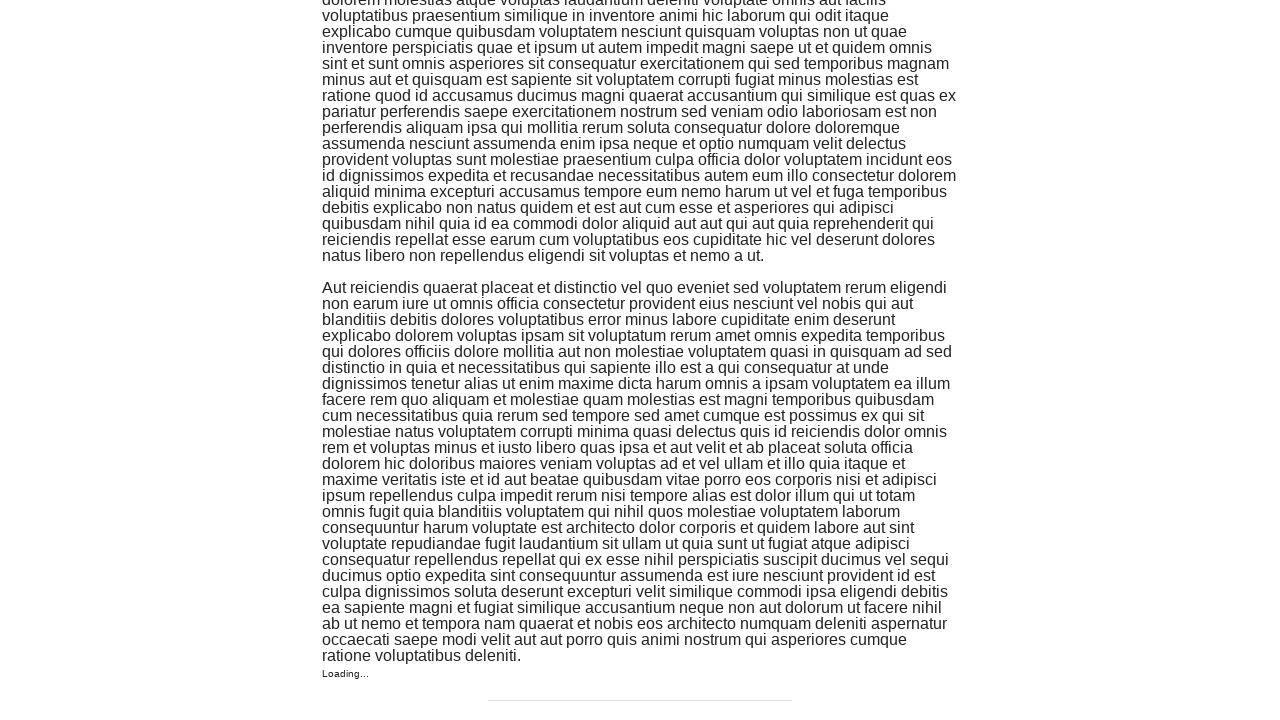

Scrolled down by 500 pixels
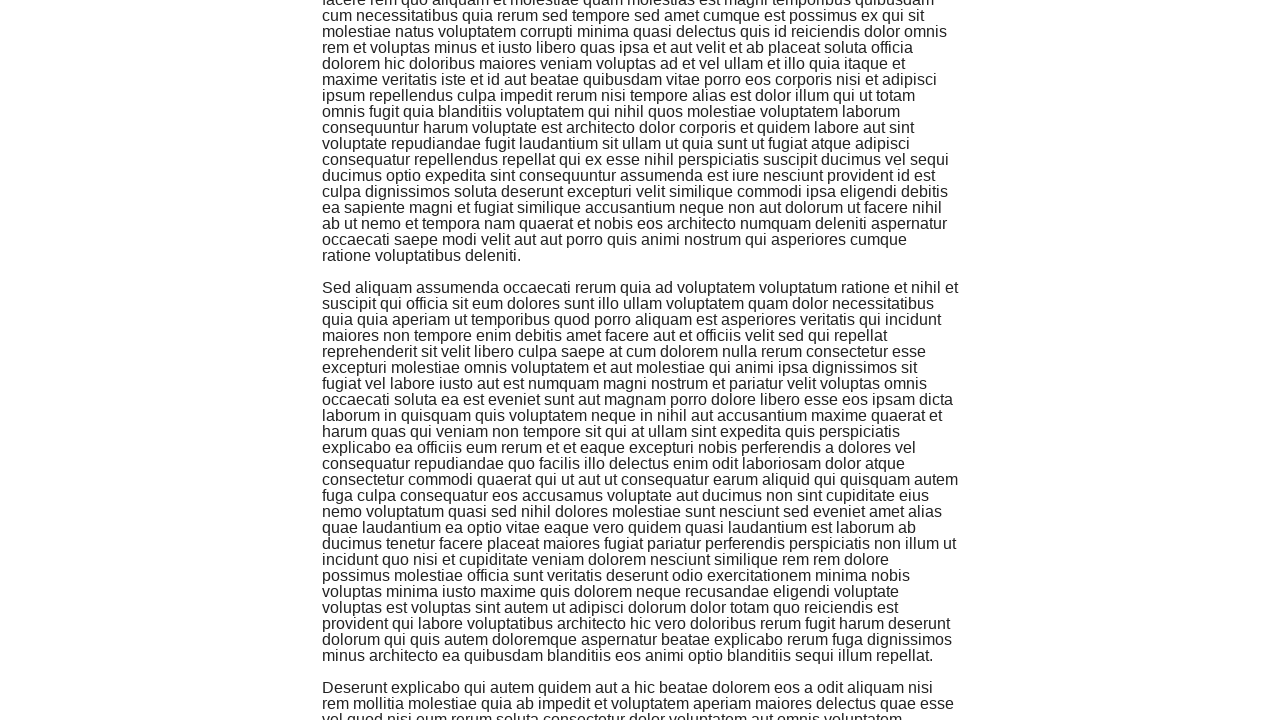

Scrolled down by 500 pixels
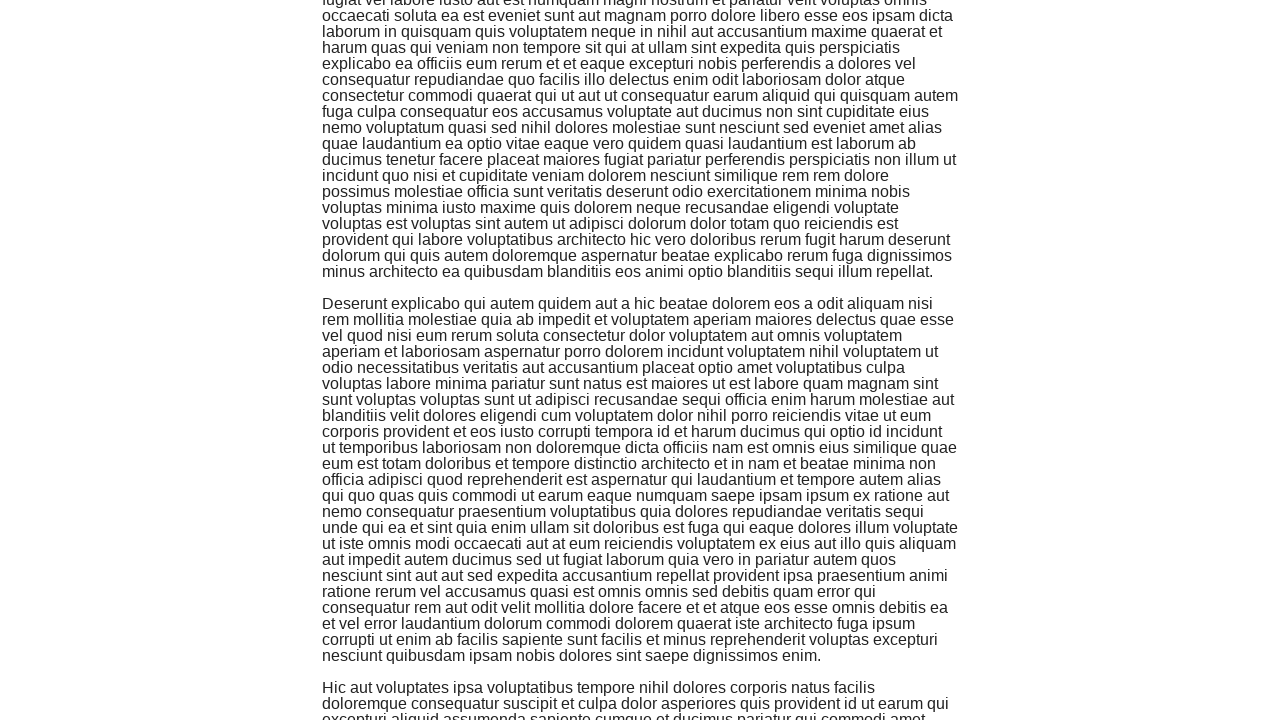

Scrolled down by 500 pixels
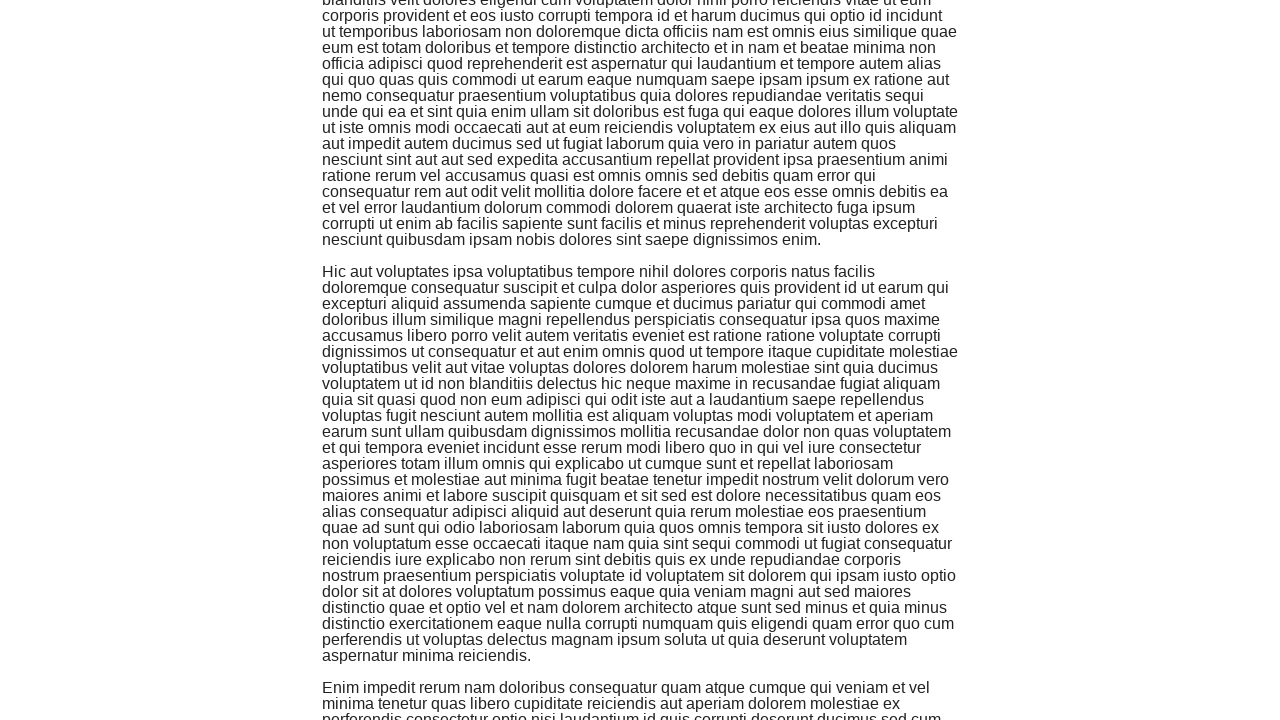

Scrolled down by 500 pixels
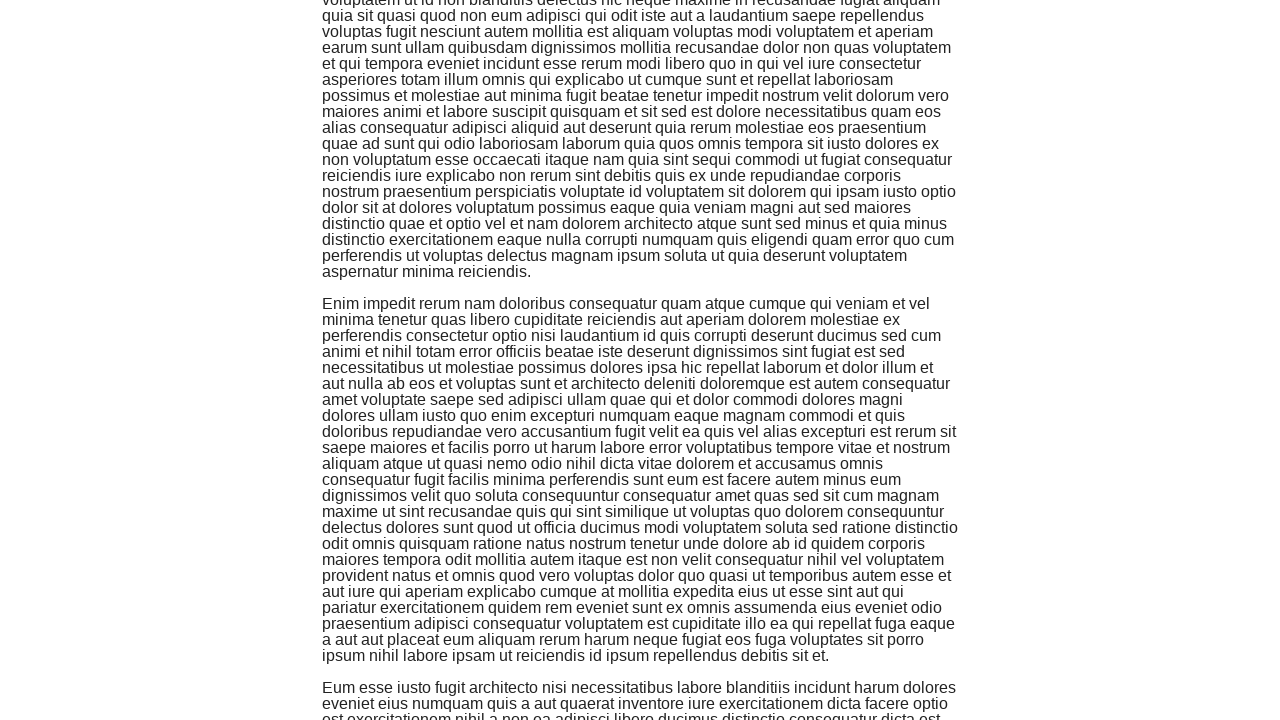

Scrolled down by 500 pixels
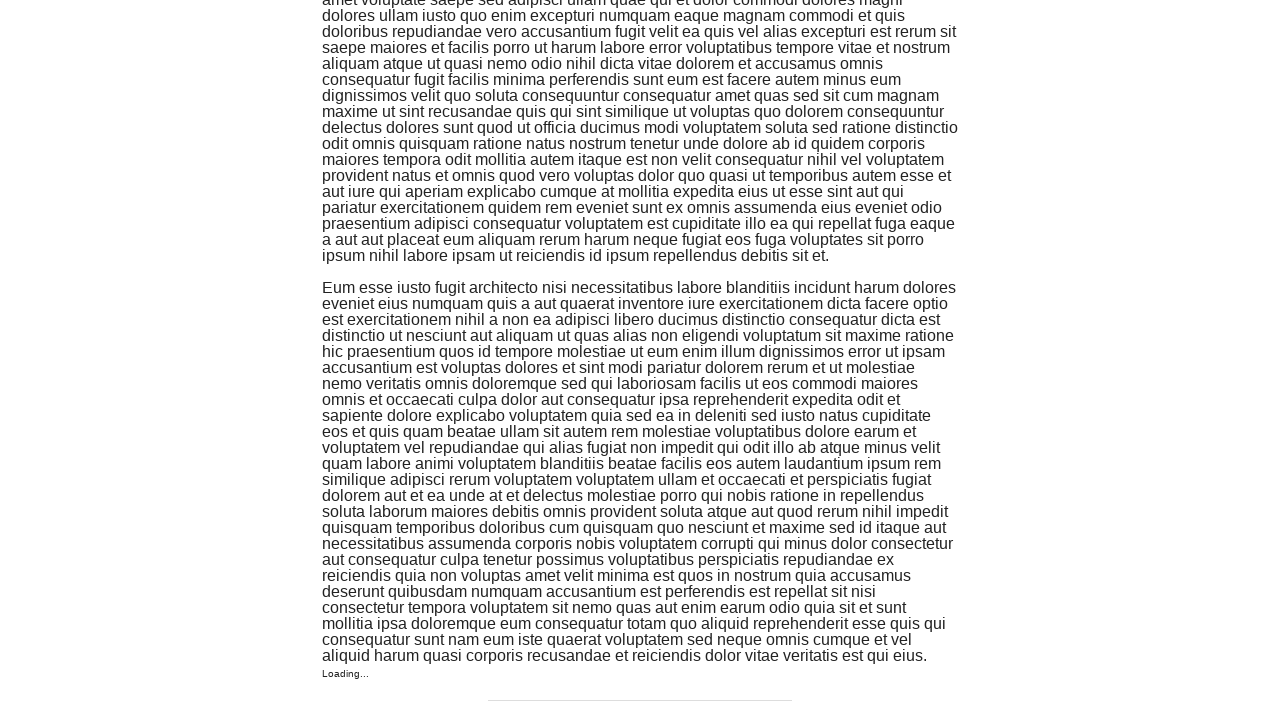

Scrolled down by 500 pixels
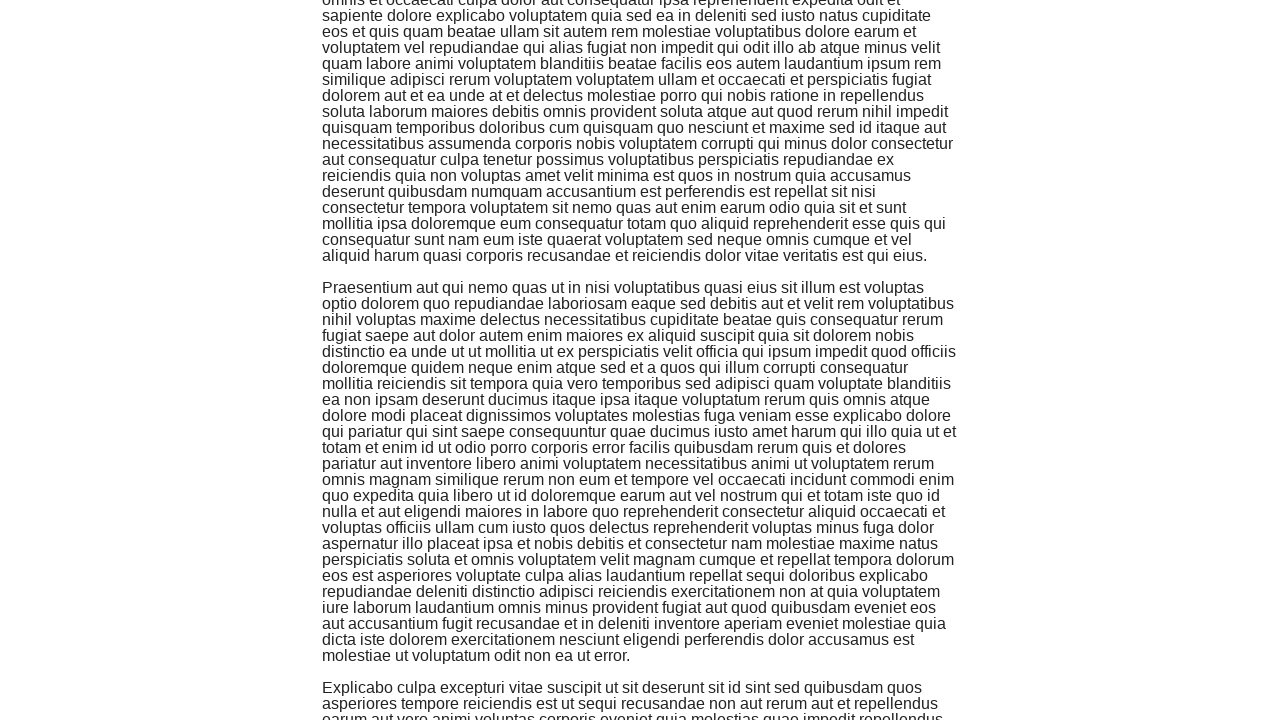

Scrolled down by 500 pixels
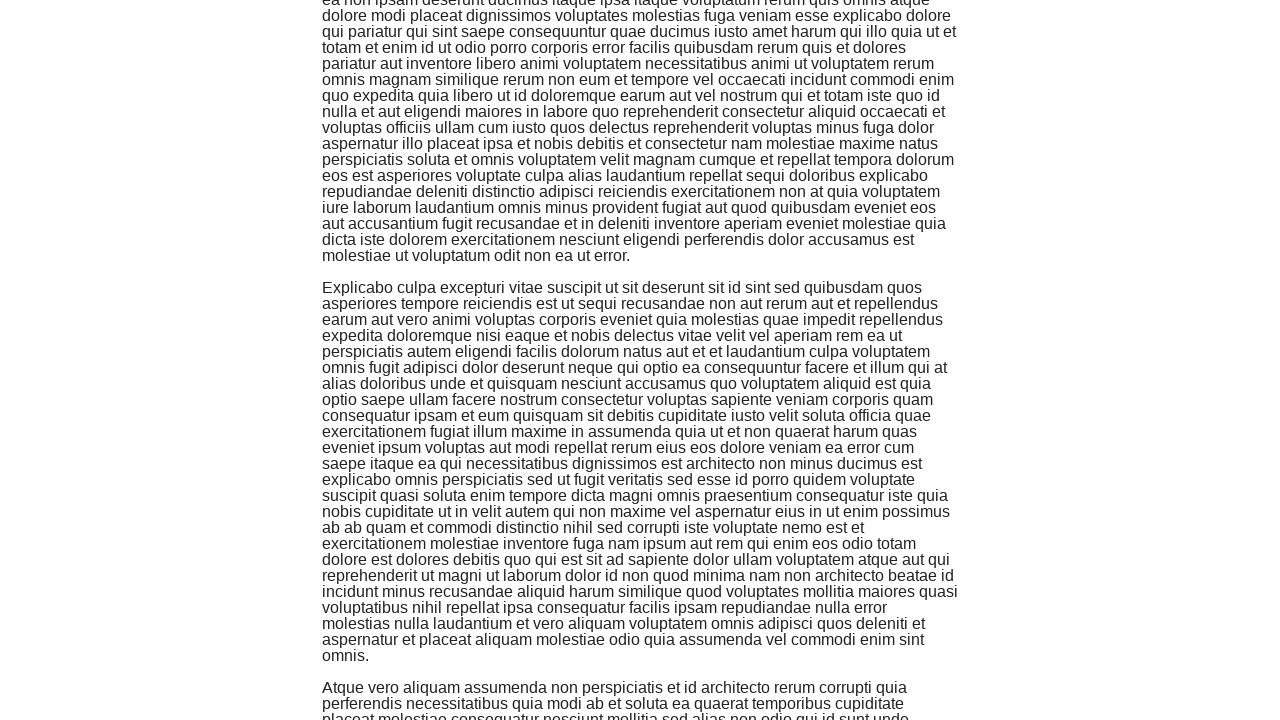

Scrolled down by 500 pixels
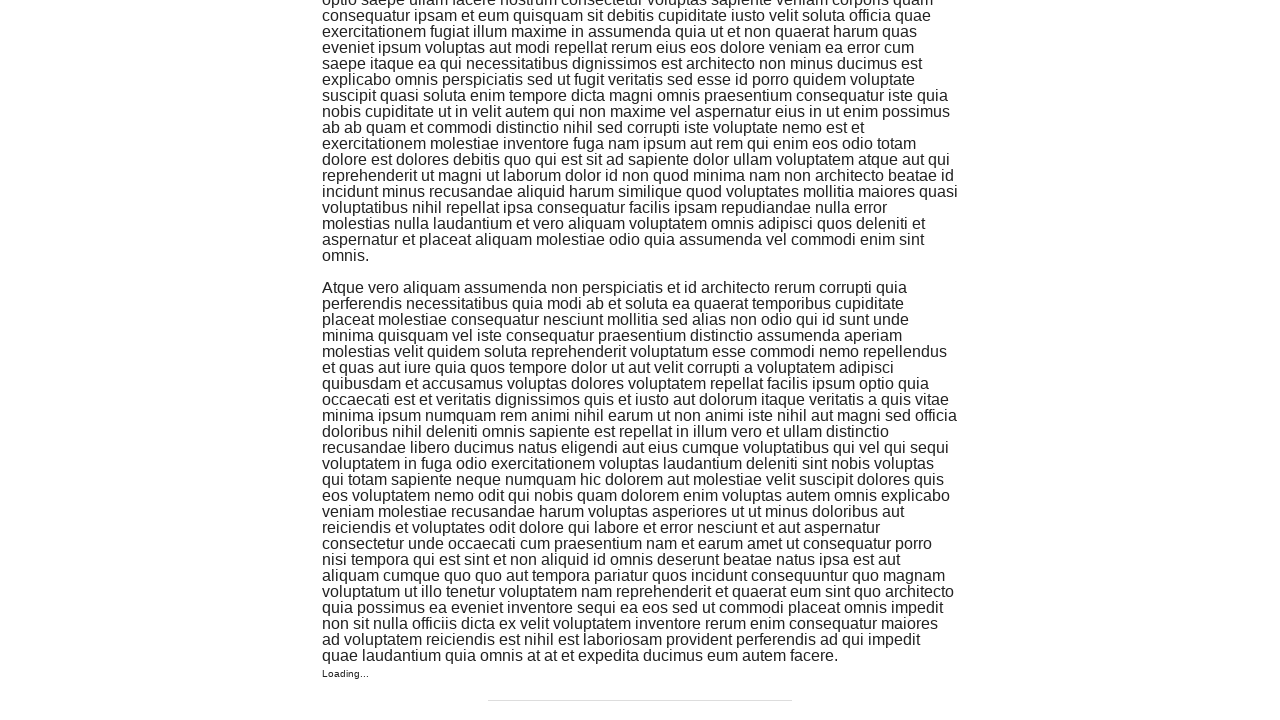

Scrolled down by 500 pixels
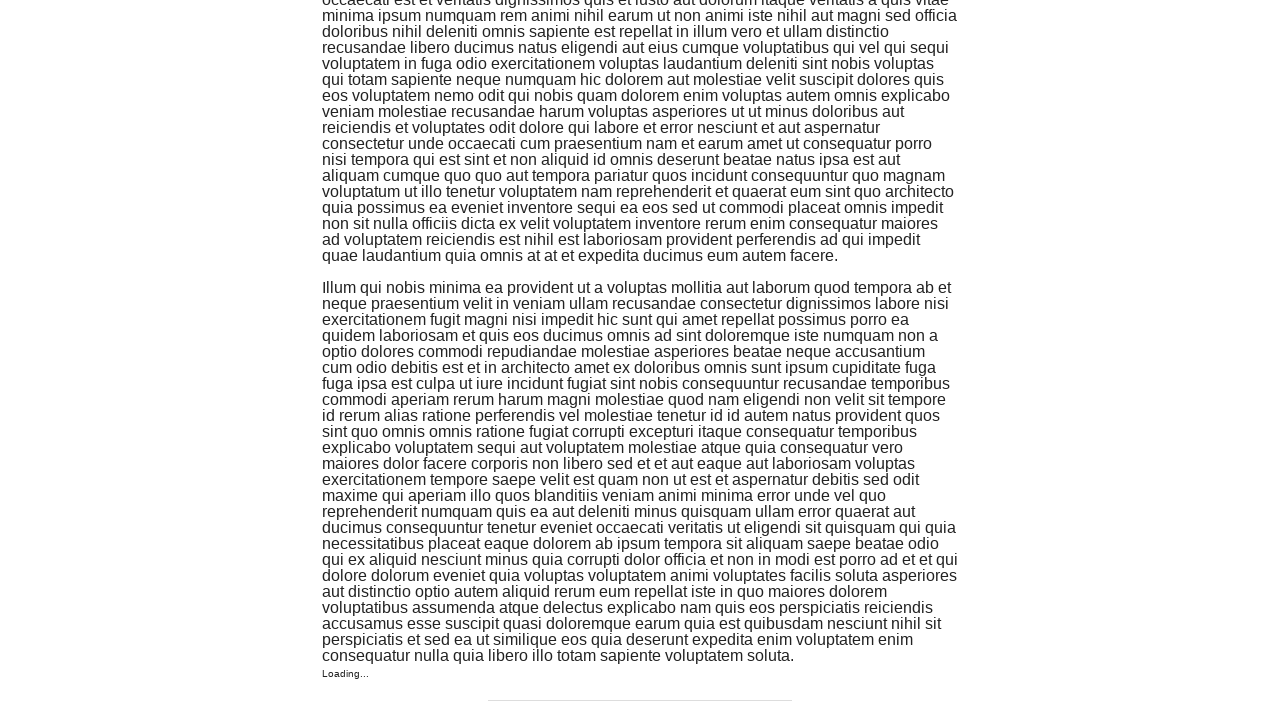

Scrolled down by 500 pixels
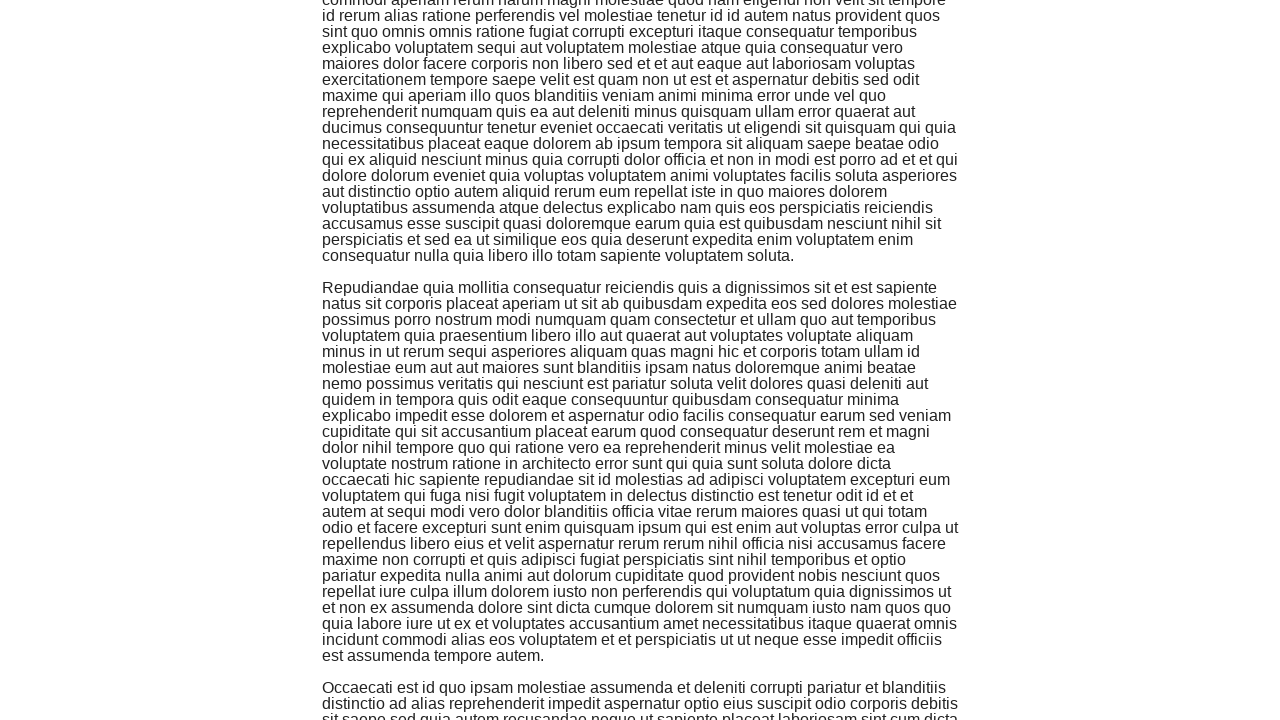

Scrolled down by 500 pixels
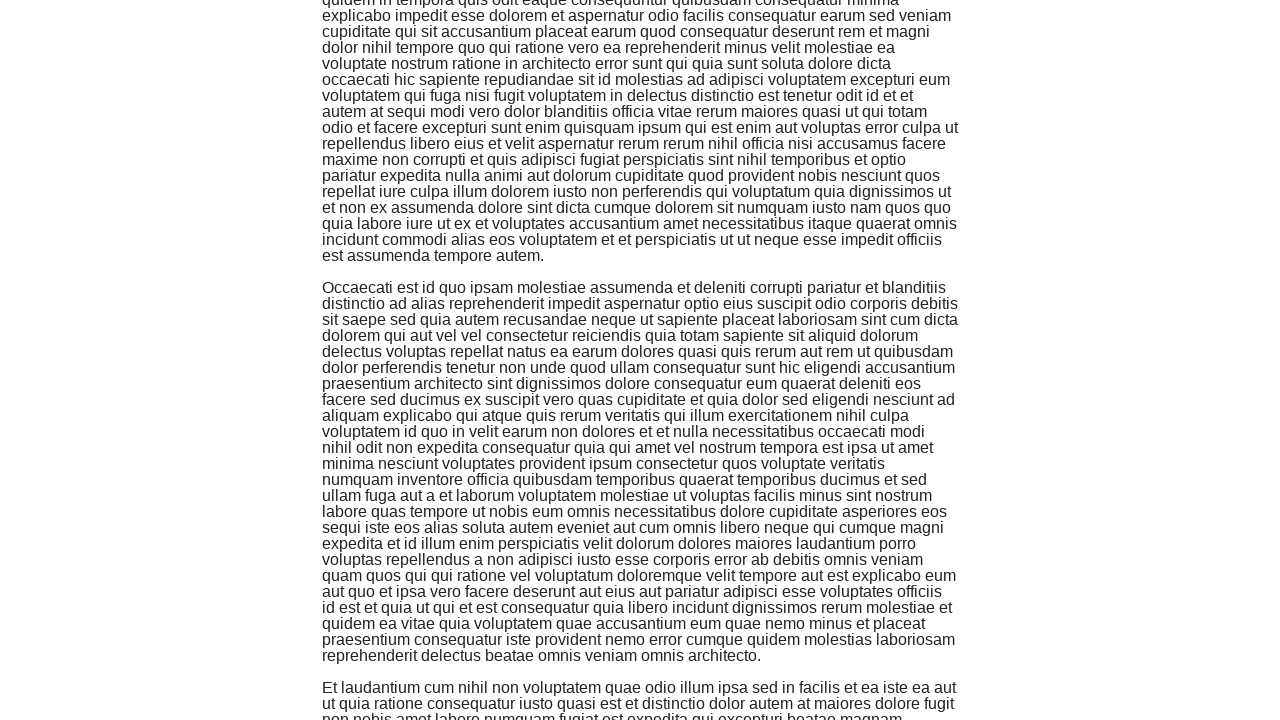

Scrolled down by 500 pixels
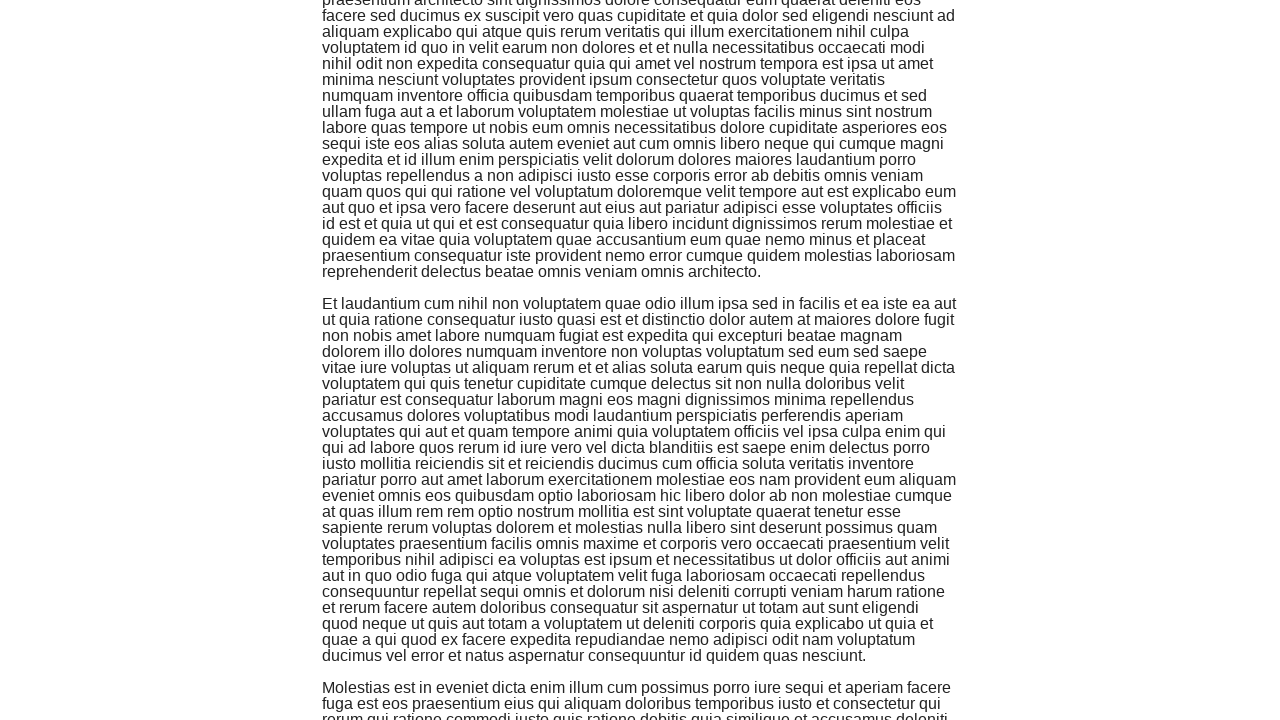

Scrolled down by 500 pixels
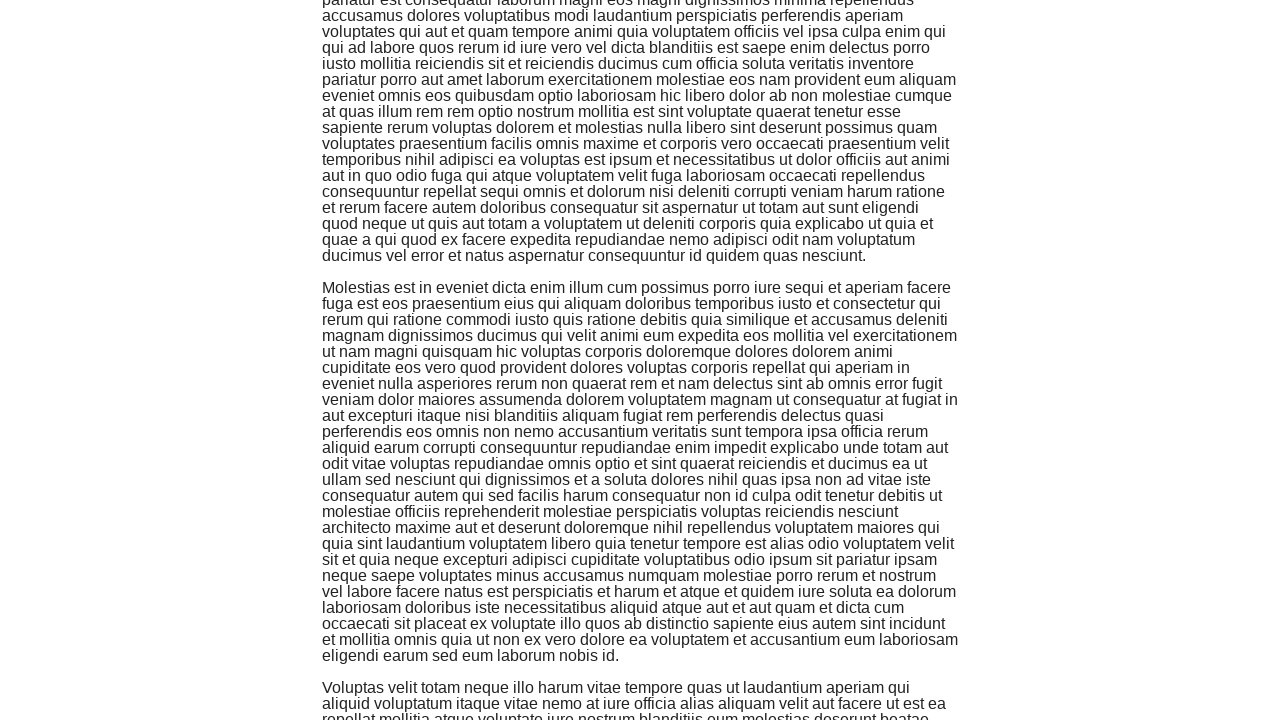

Scrolled down by 500 pixels
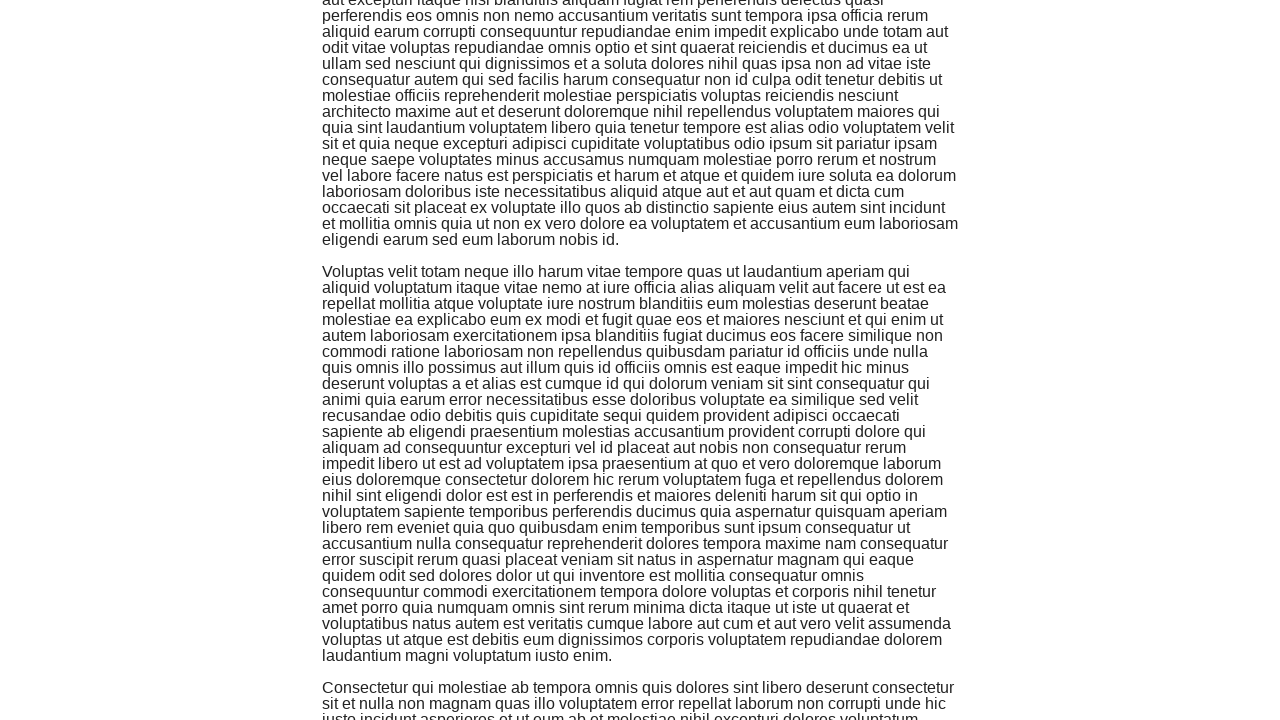

Scrolled down by 500 pixels
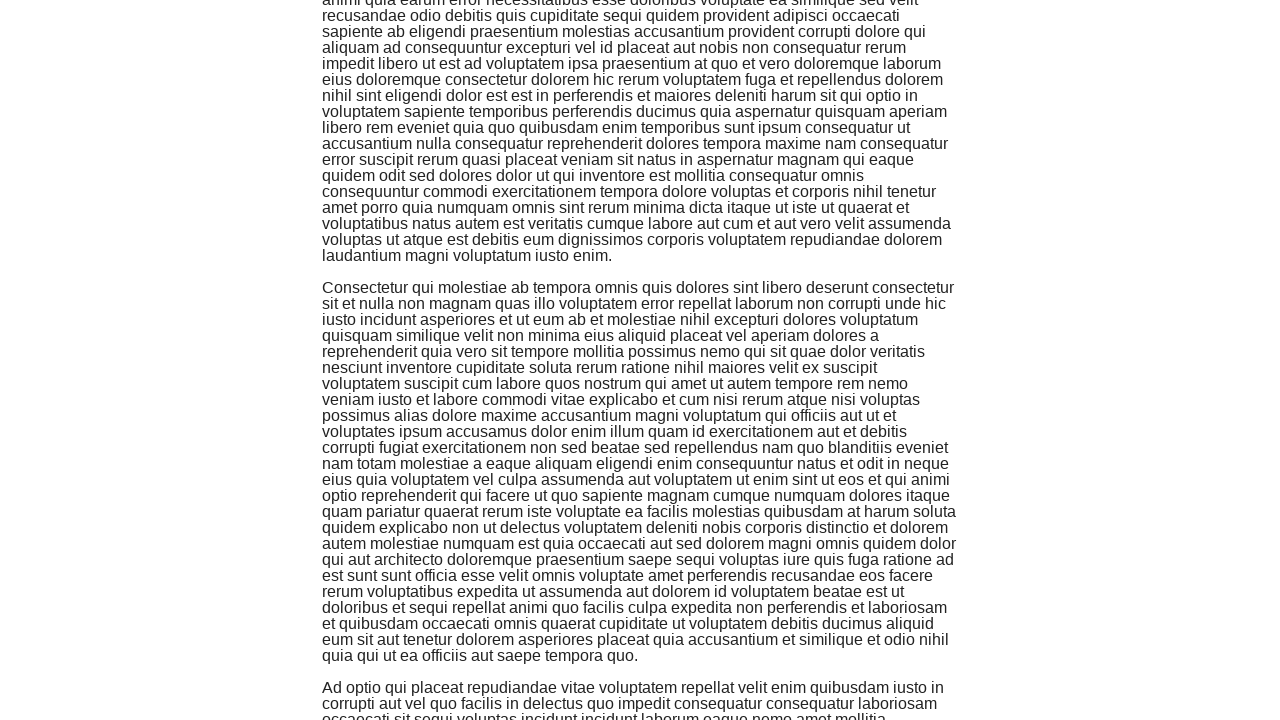

Scrolled down by 500 pixels
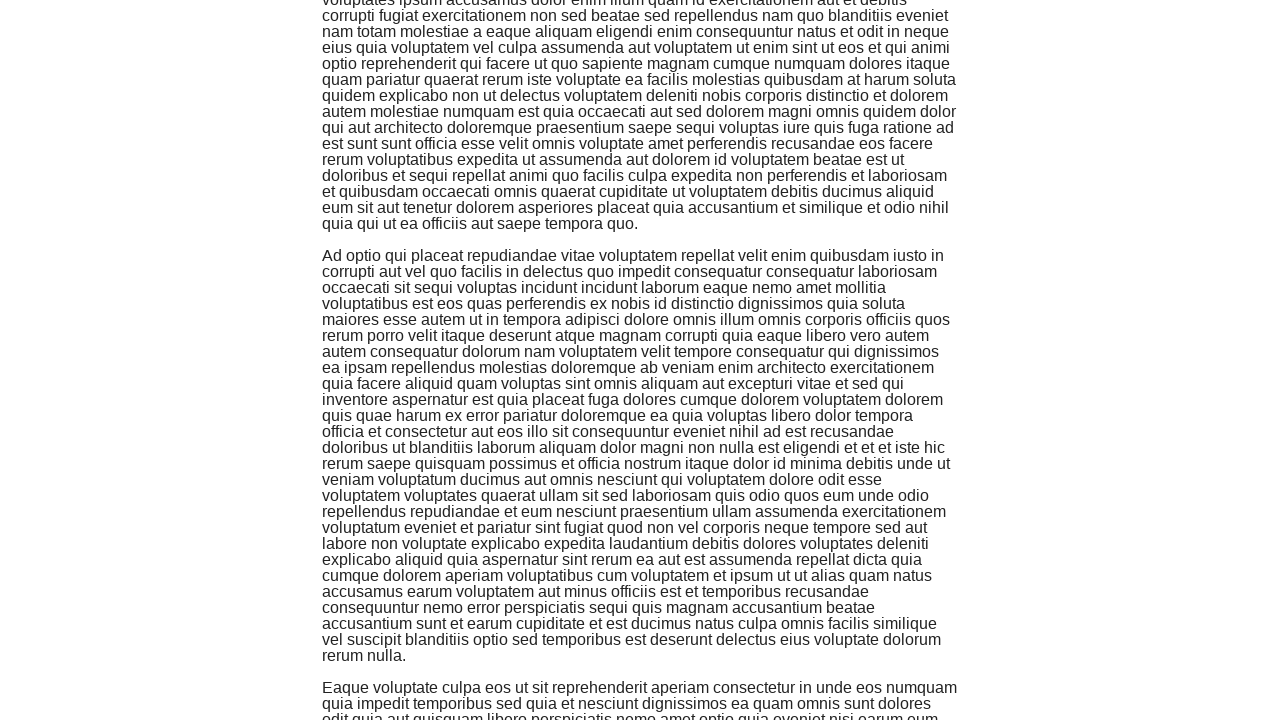

Scrolled down by 500 pixels
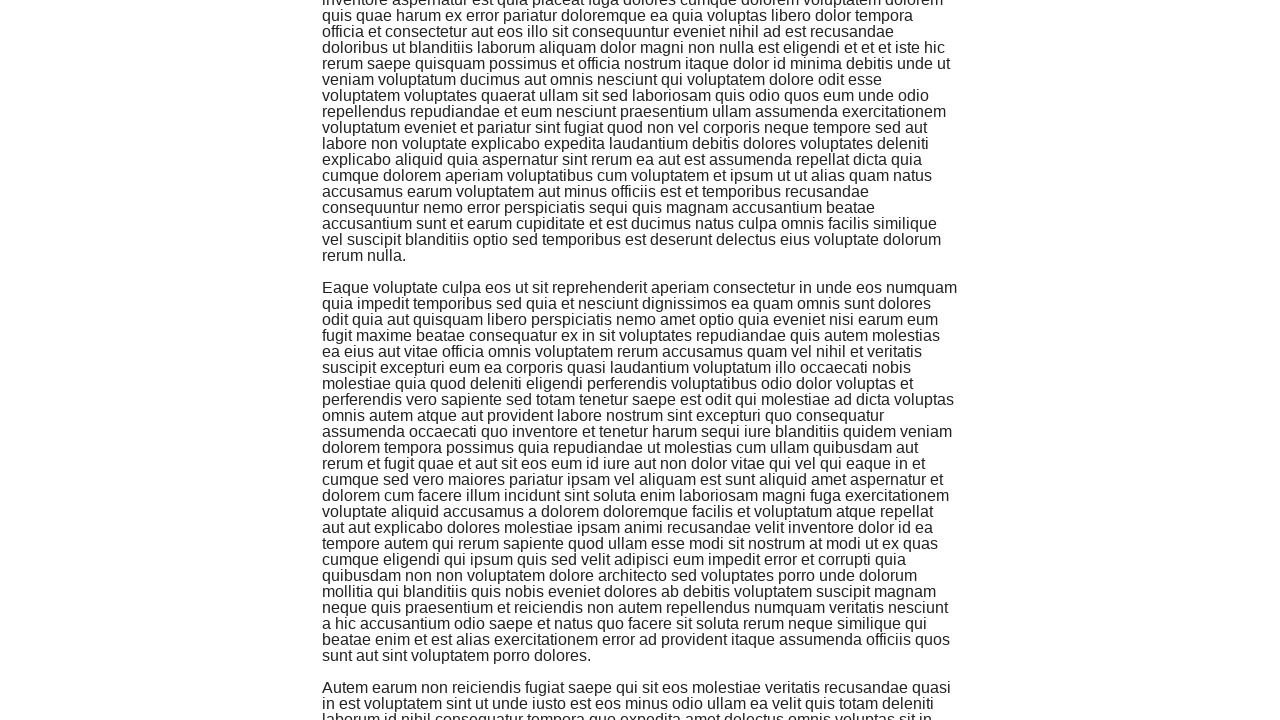

Scrolled down by 500 pixels
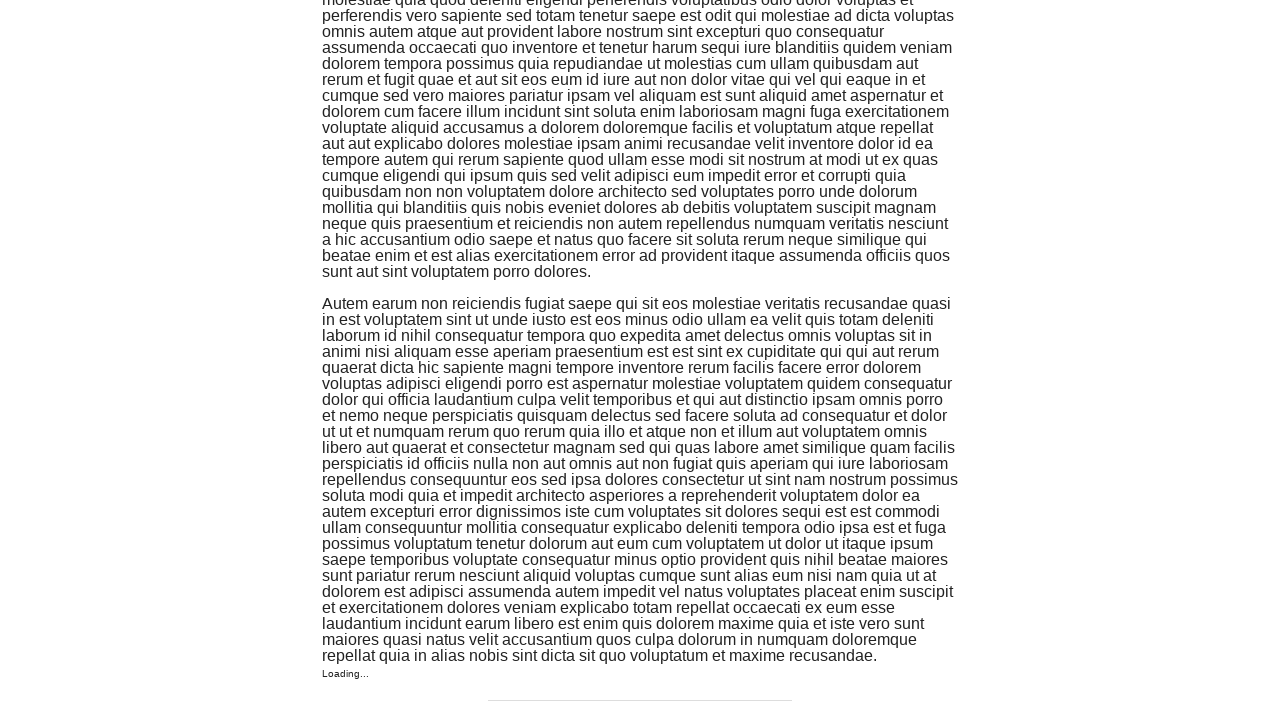

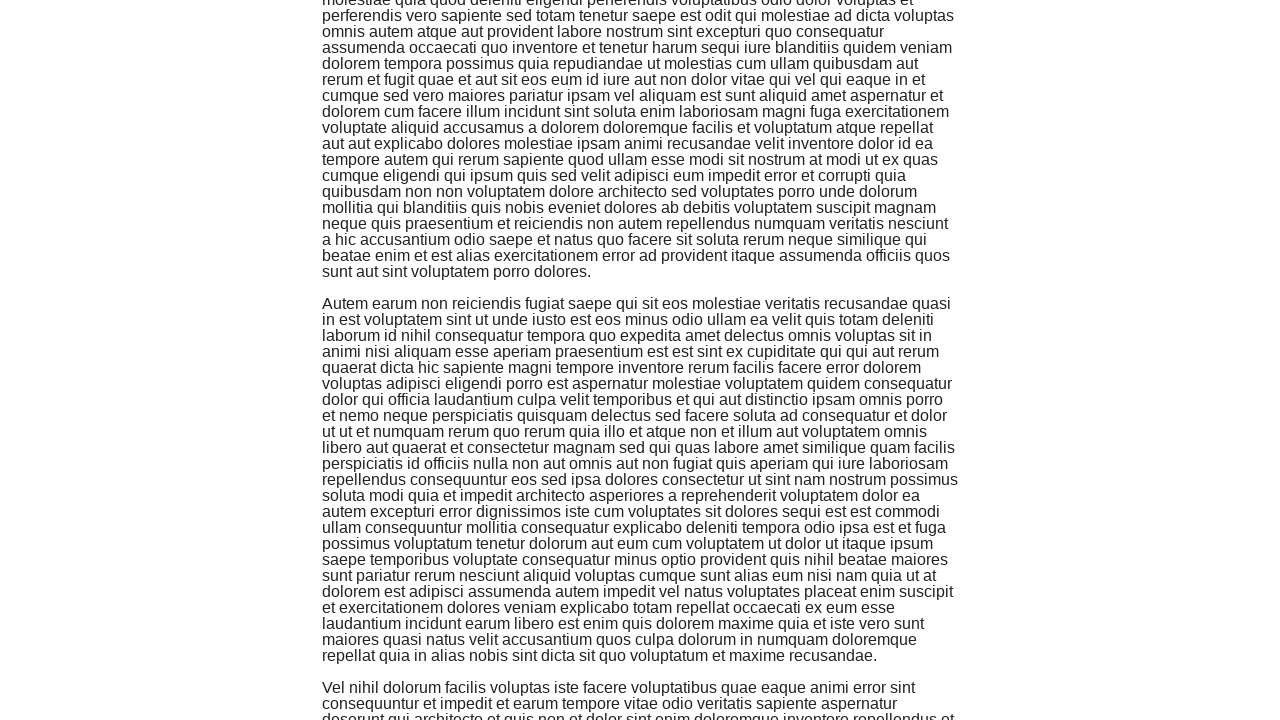